Tests product search functionality by searching for "ca" products, validates product count, and adds specific products to cart including dynamic selection based on product name

Starting URL: https://rahulshettyacademy.com/seleniumPractise/#/

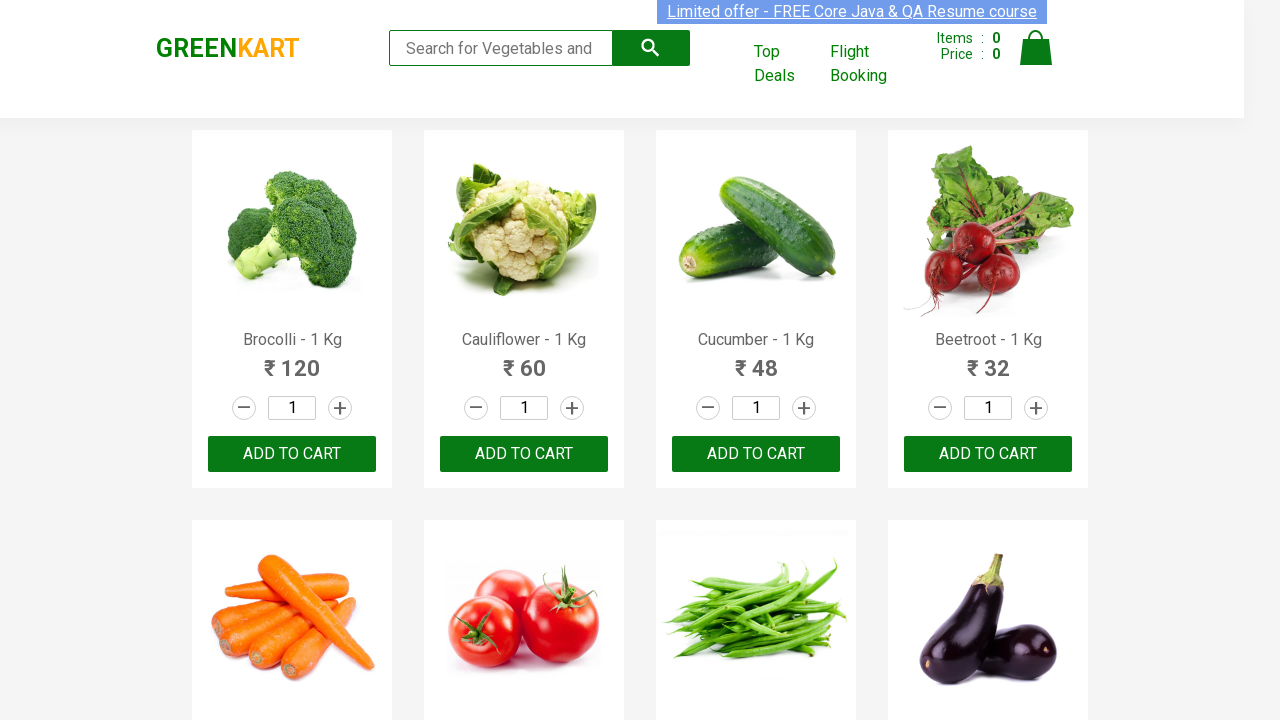

Filled search field with 'ca' to search for products on input.search-keyword
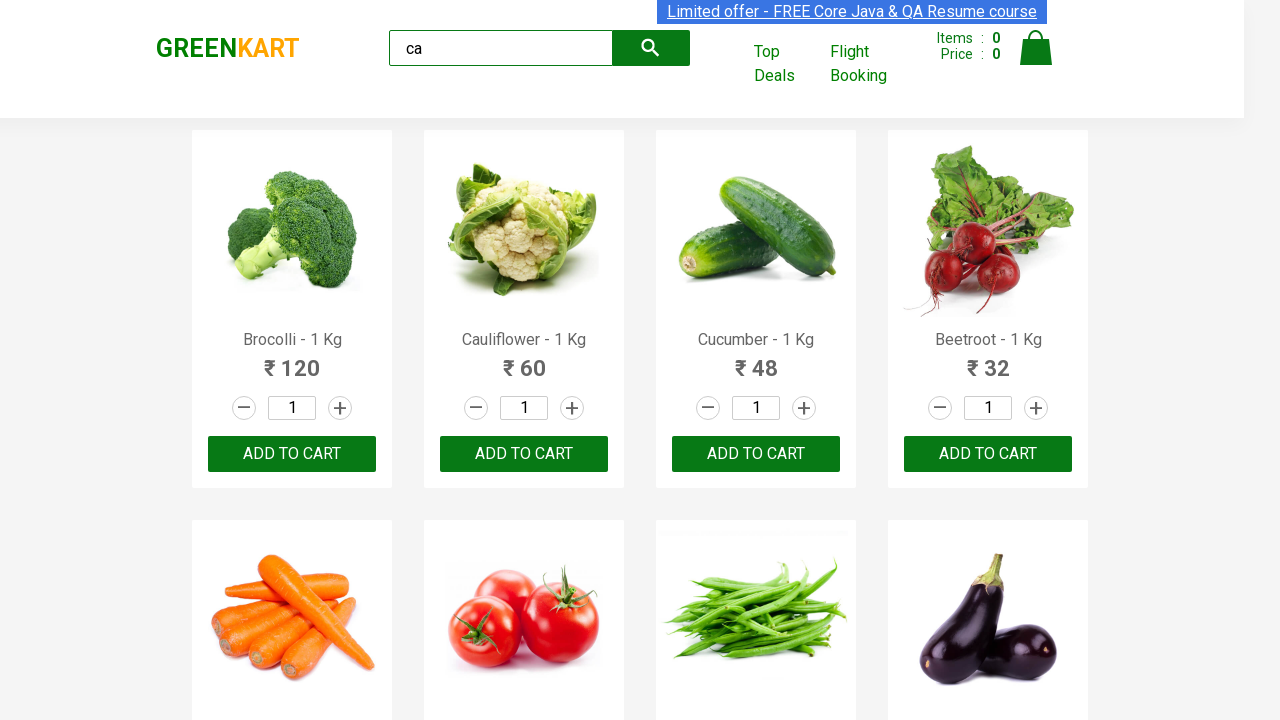

Waited 2 seconds for products to load
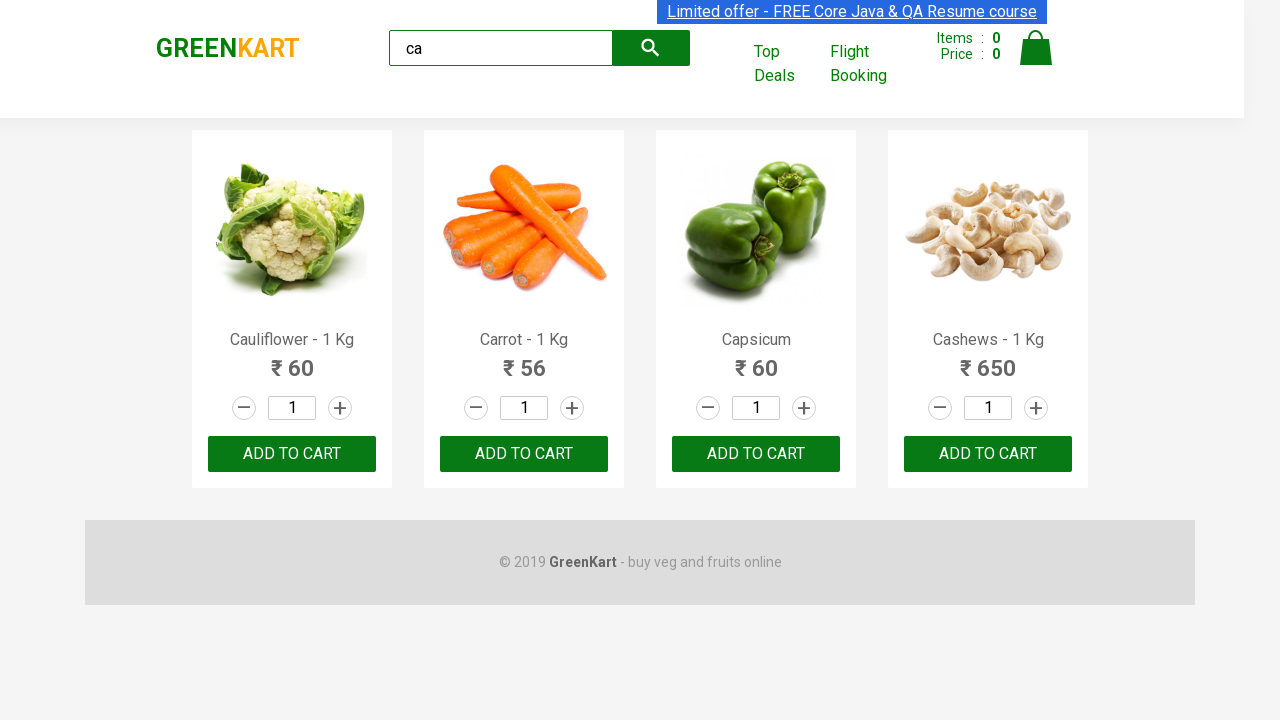

Clicked ADD TO CART button for second product at (524, 454) on .products .product >> nth=1 >> internal:text="ADD TO CART"i
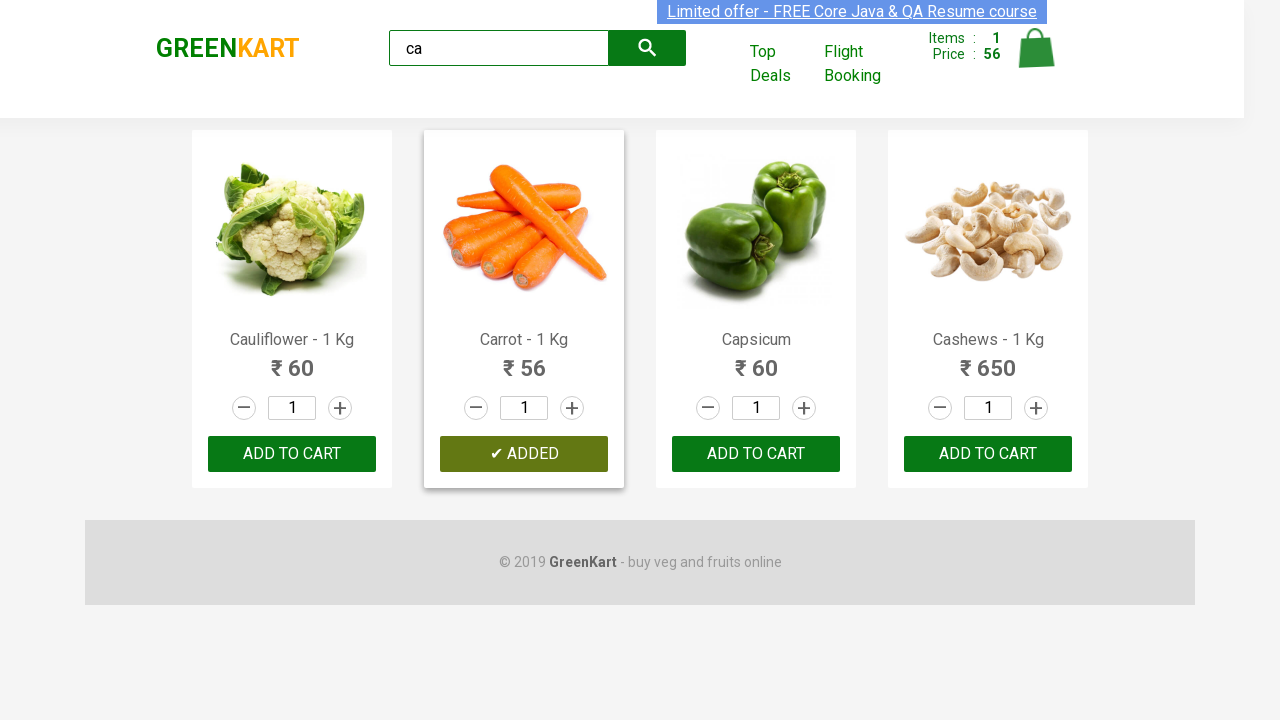

Retrieved all product elements from the page
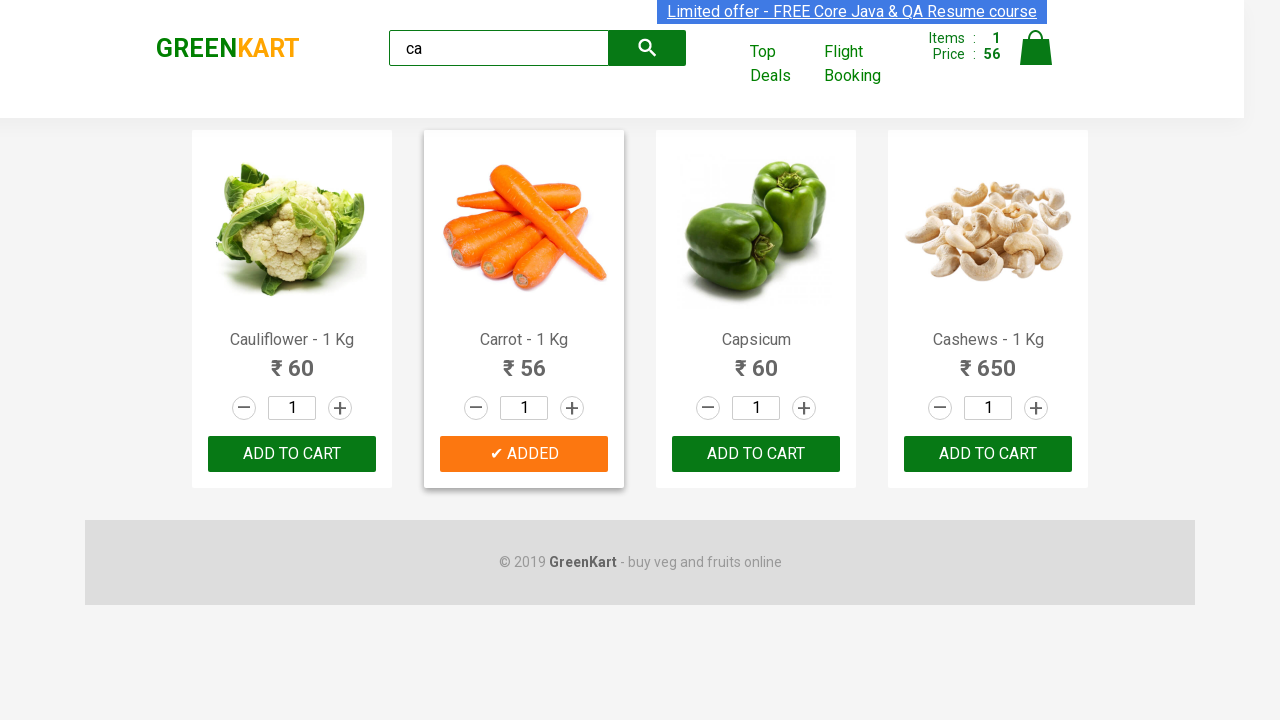

Retrieved product name: Cauliflower - 1 Kg
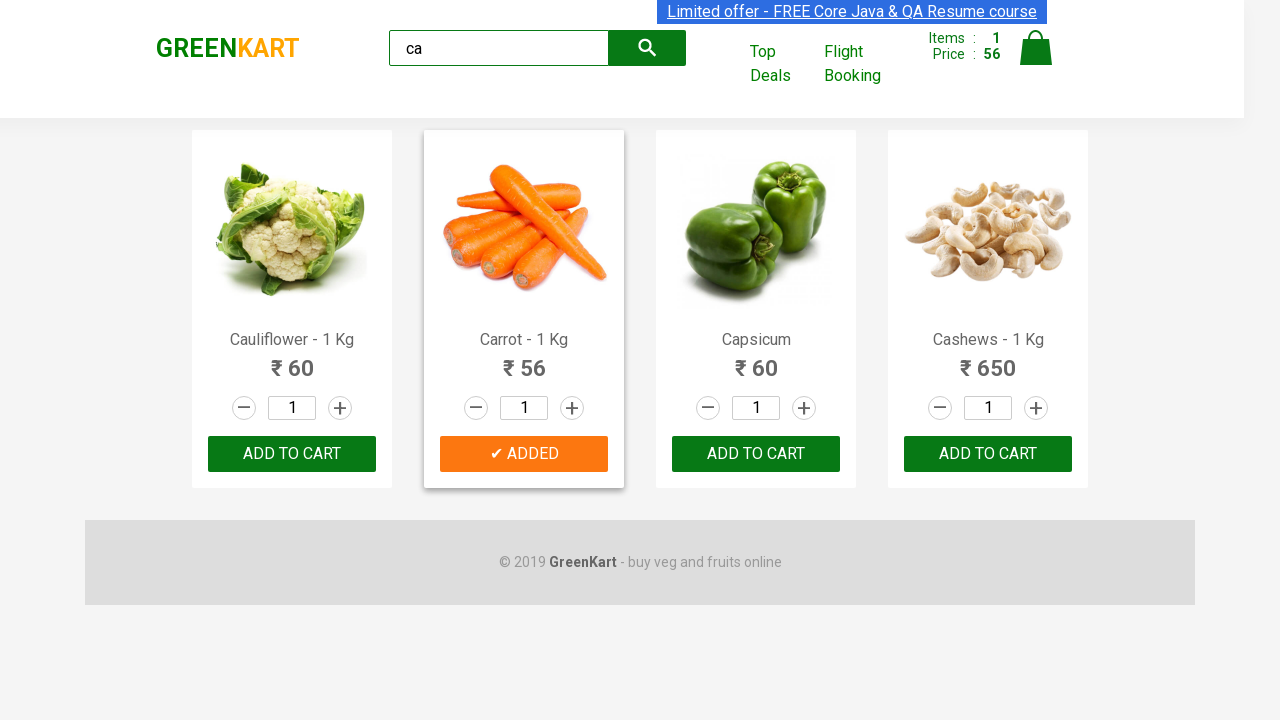

Retrieved product name: Carrot - 1 Kg
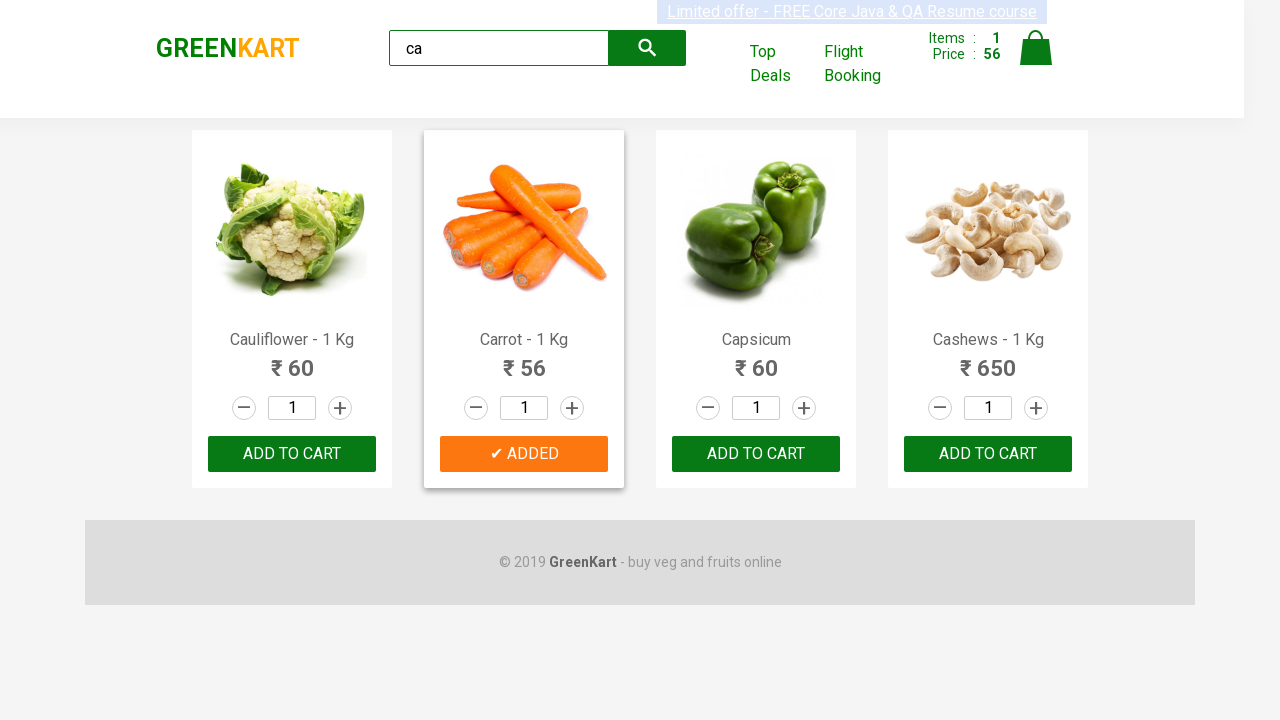

Retrieved product name: Capsicum
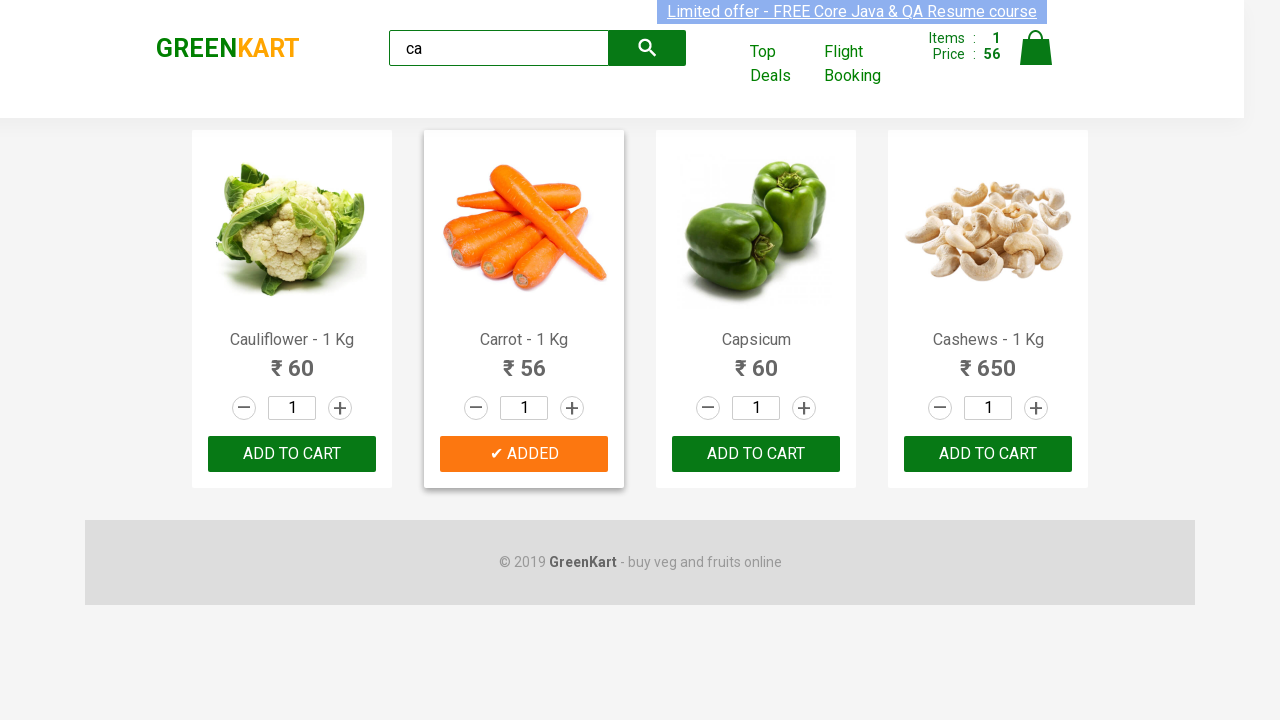

Retrieved product name: Cashews - 1 Kg
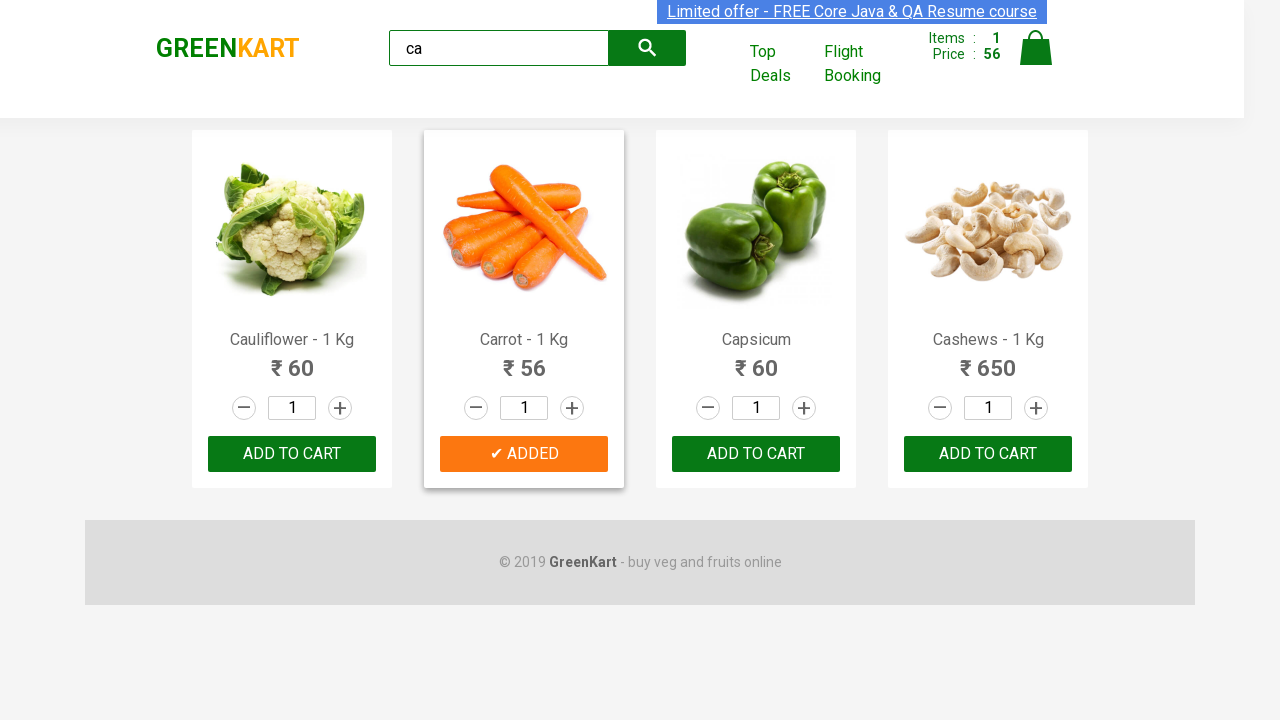

Clicked ADD TO CART button for Cashews product at (988, 454) on .products .product >> nth=3 >> button[type=button] >> internal:has-text="ADD TO 
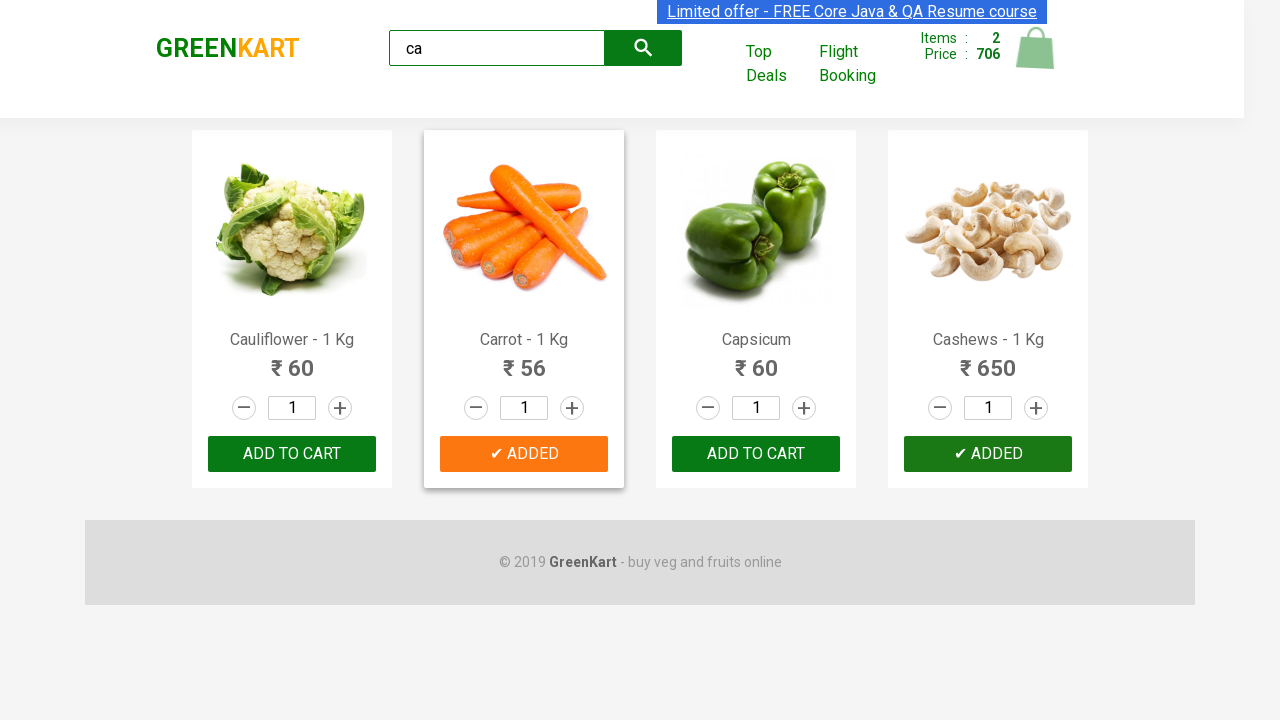

Verified brand logo text is 'GREENKART'
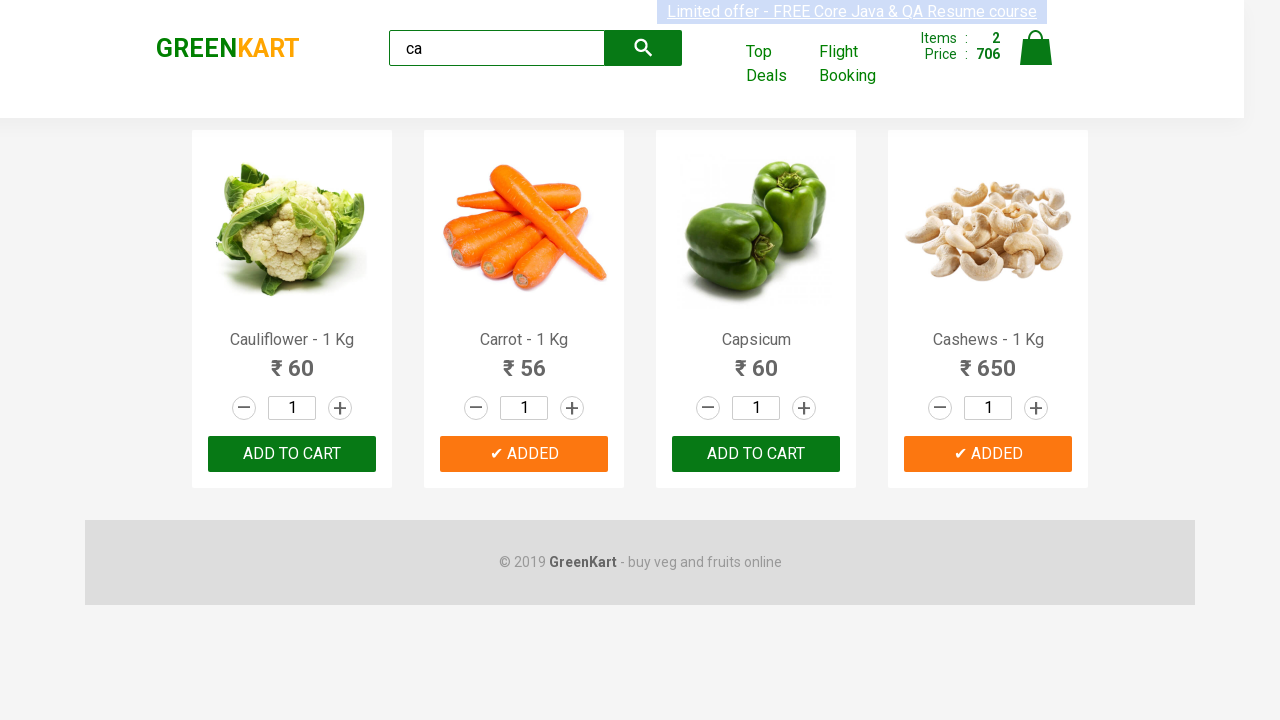

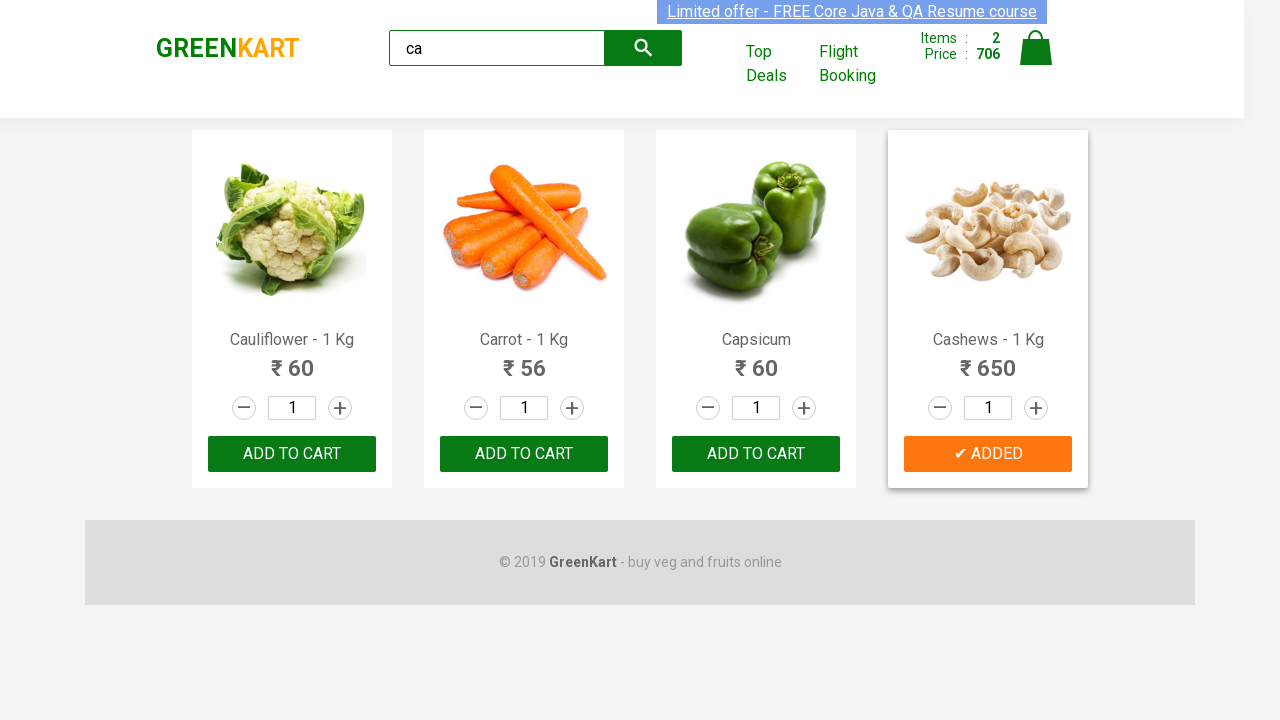